Tests basic browser navigation by navigating to a second page, going back, going forward, and refreshing the page on the LIC India website

Starting URL: https://licindia.in/

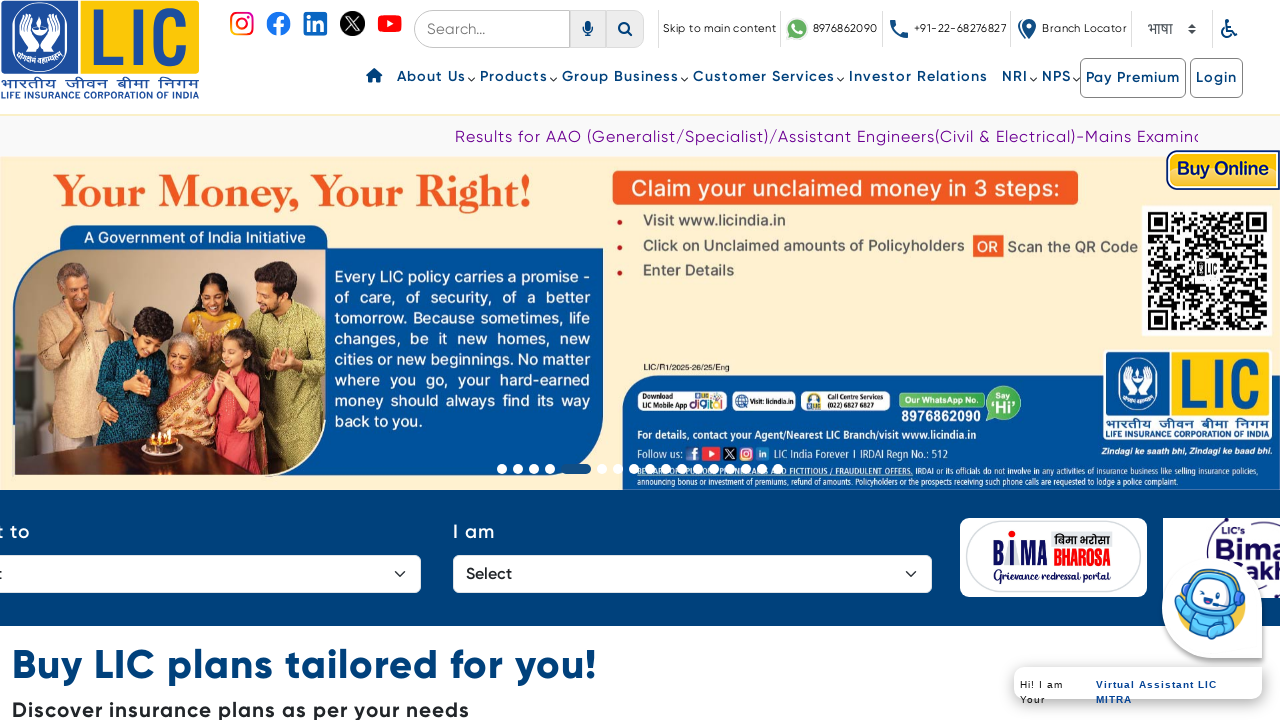

Navigated to LIC India Insurance Plan page
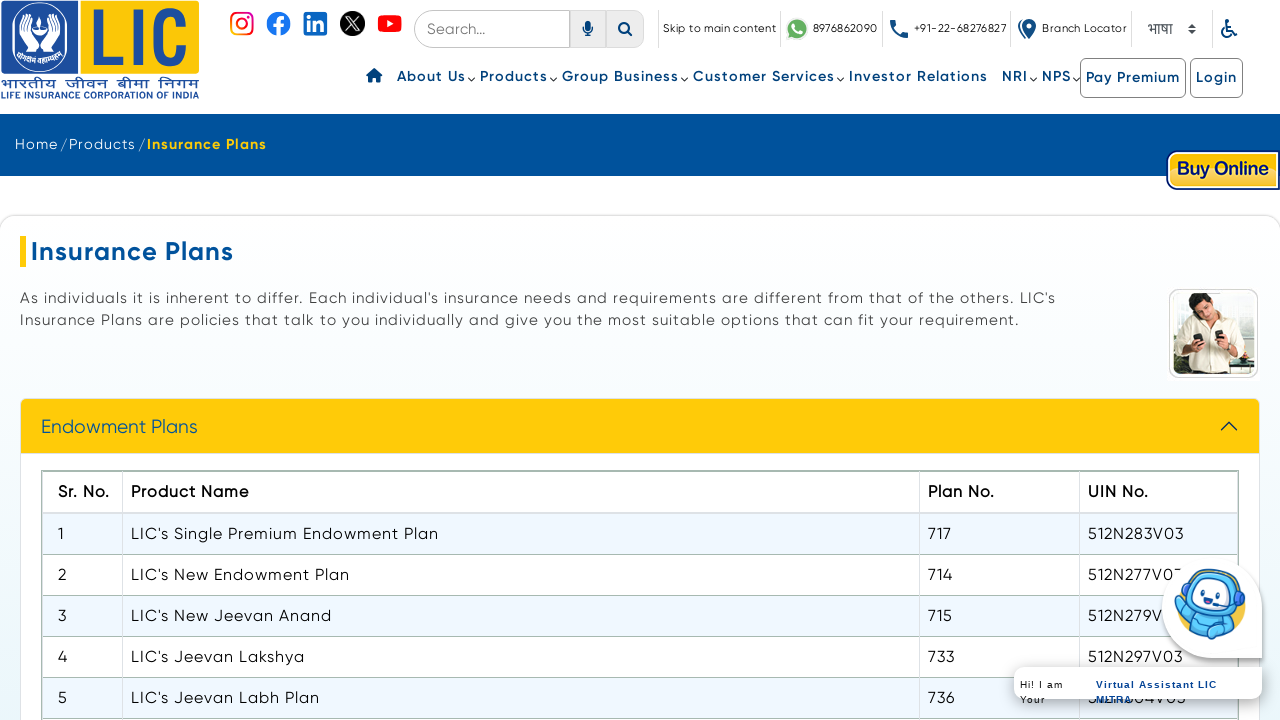

Navigated back to previous page
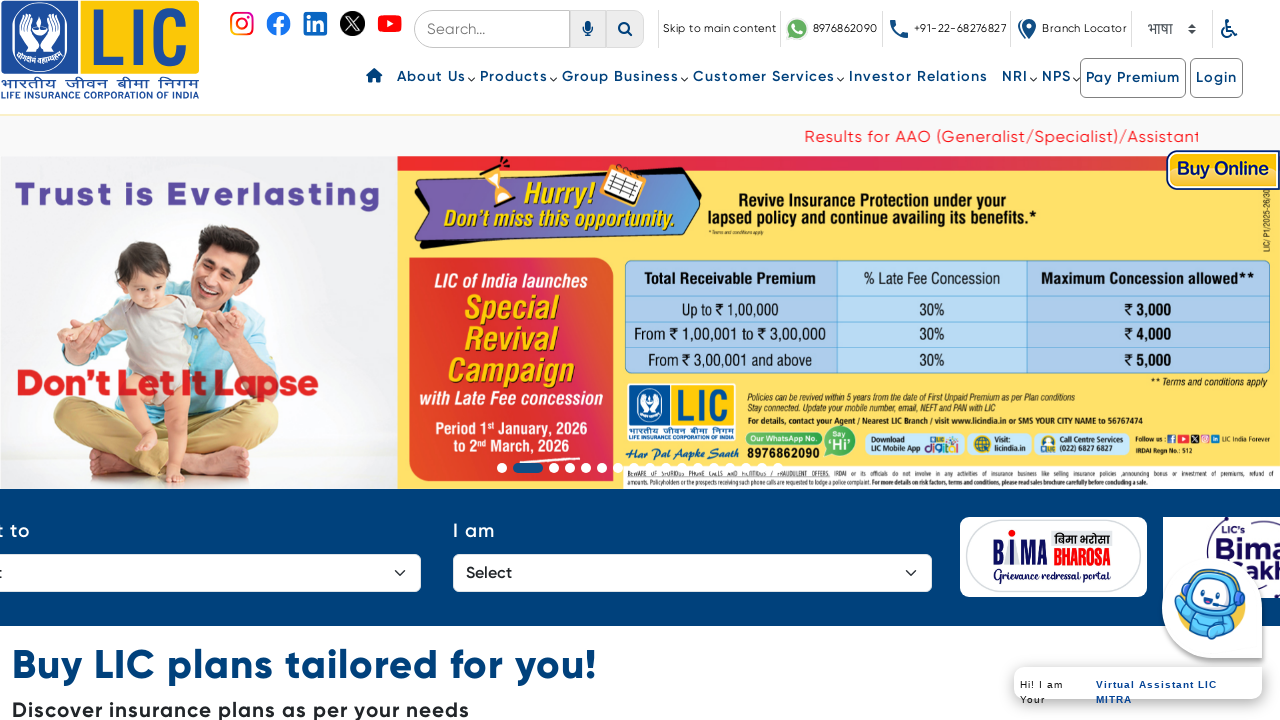

Navigated forward to Insurance Plan page
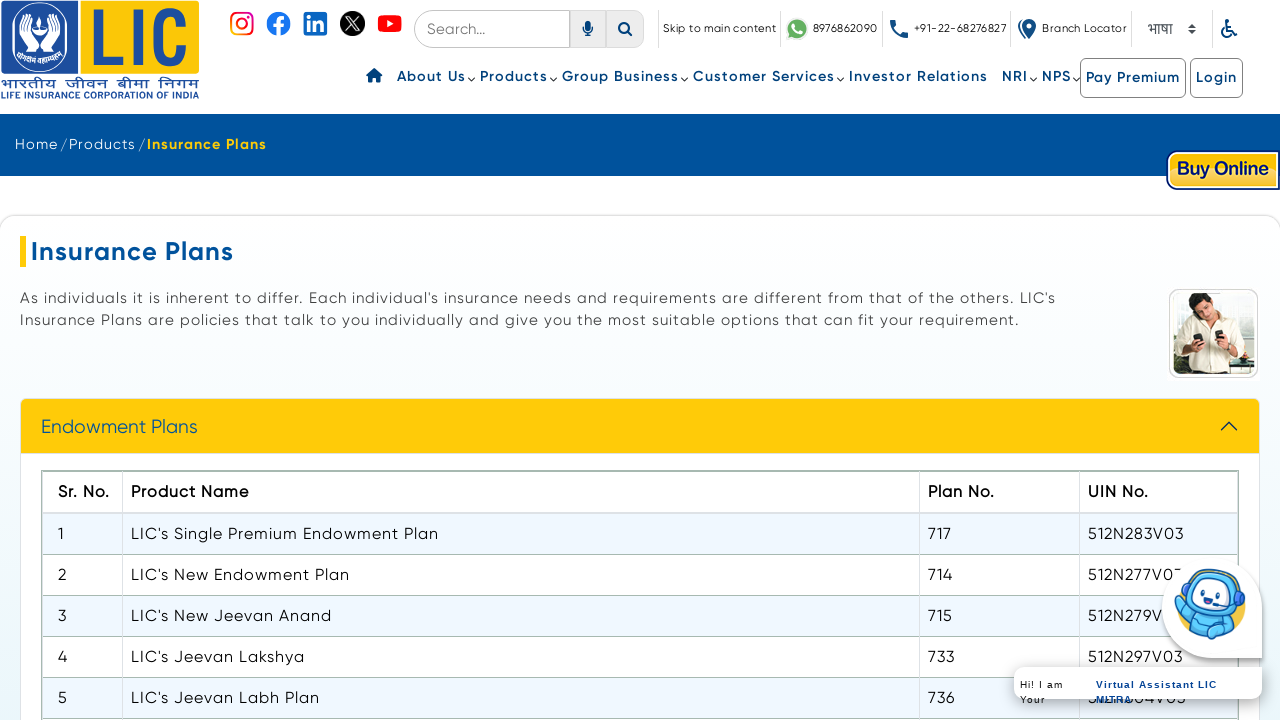

Refreshed the current page
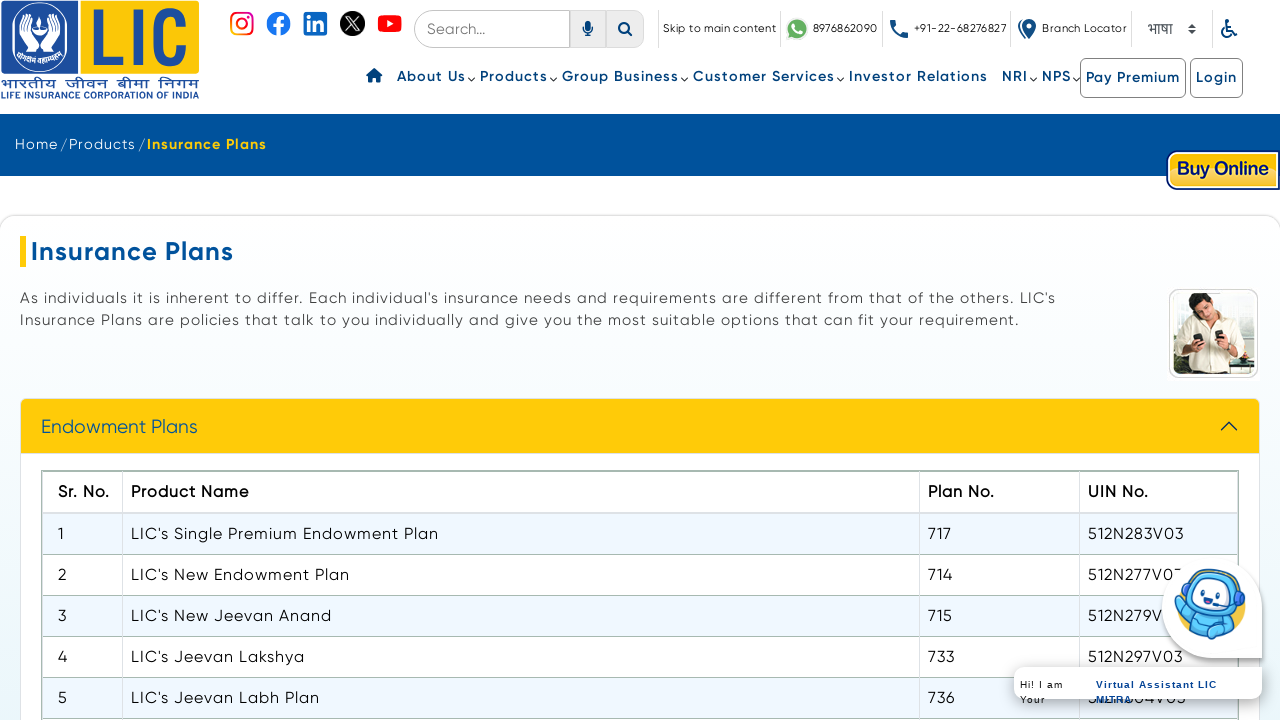

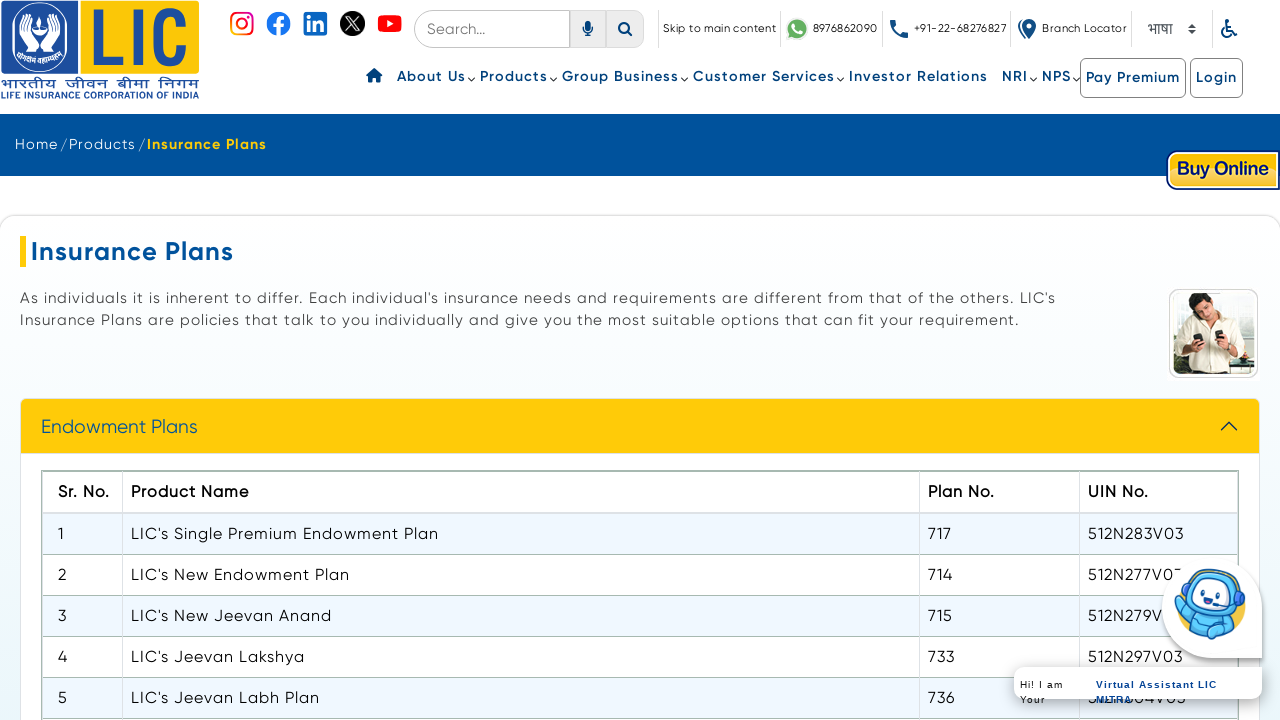